Tests clicking Animals submenu and then the Horse button to verify navigation

Starting URL: https://qaplayground.dev/apps/multi-level-dropdown/

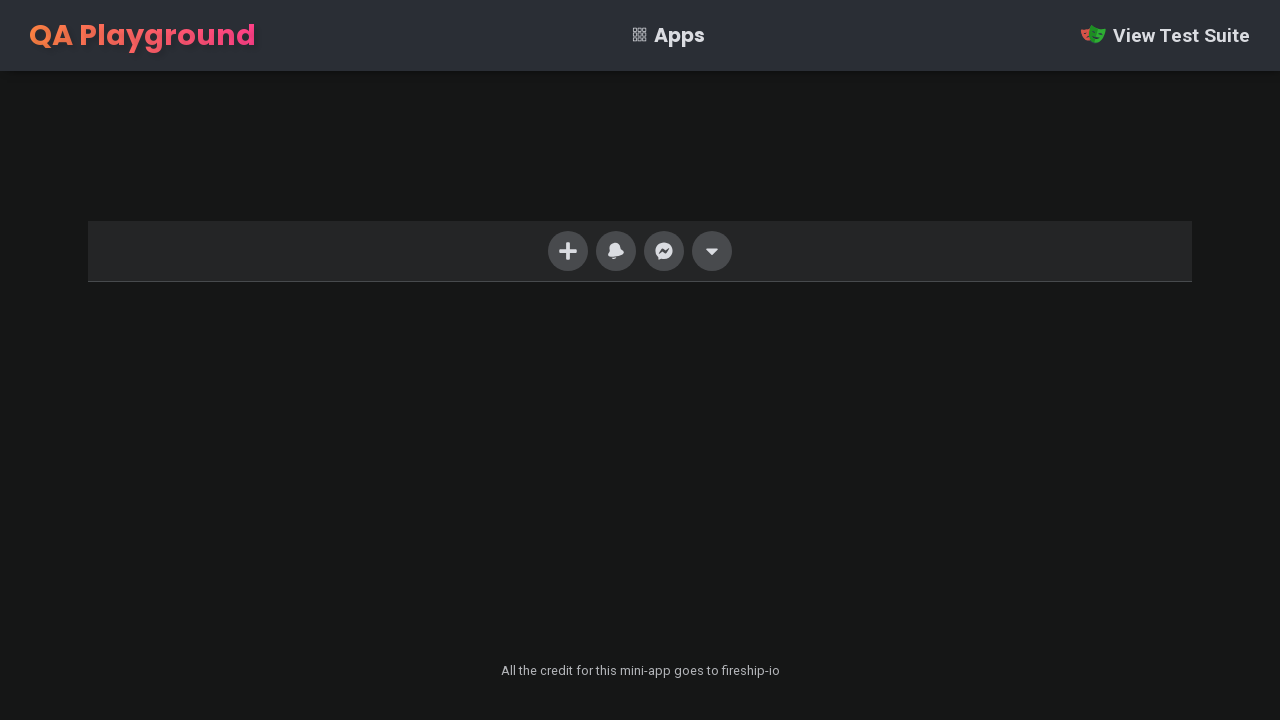

Clicked the last navigation item to open dropdown menu at (712, 251) on xpath=//ul/li[last()]
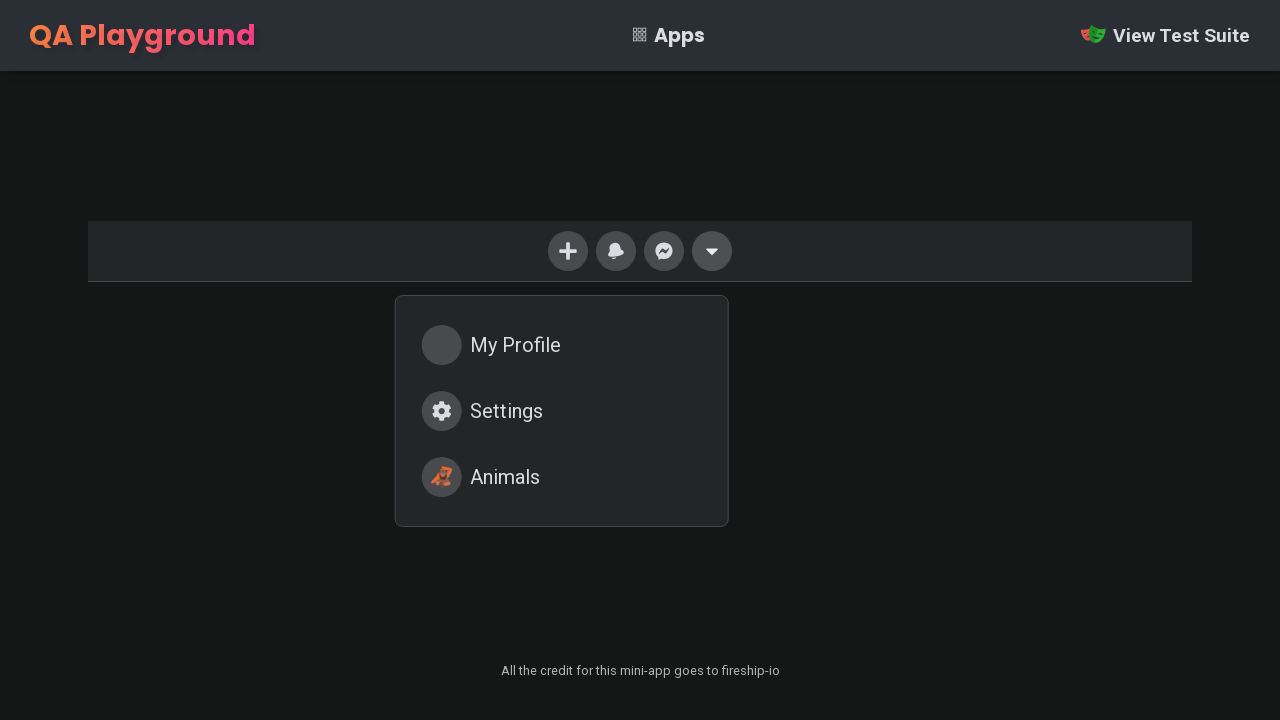

Dropdown menu appeared
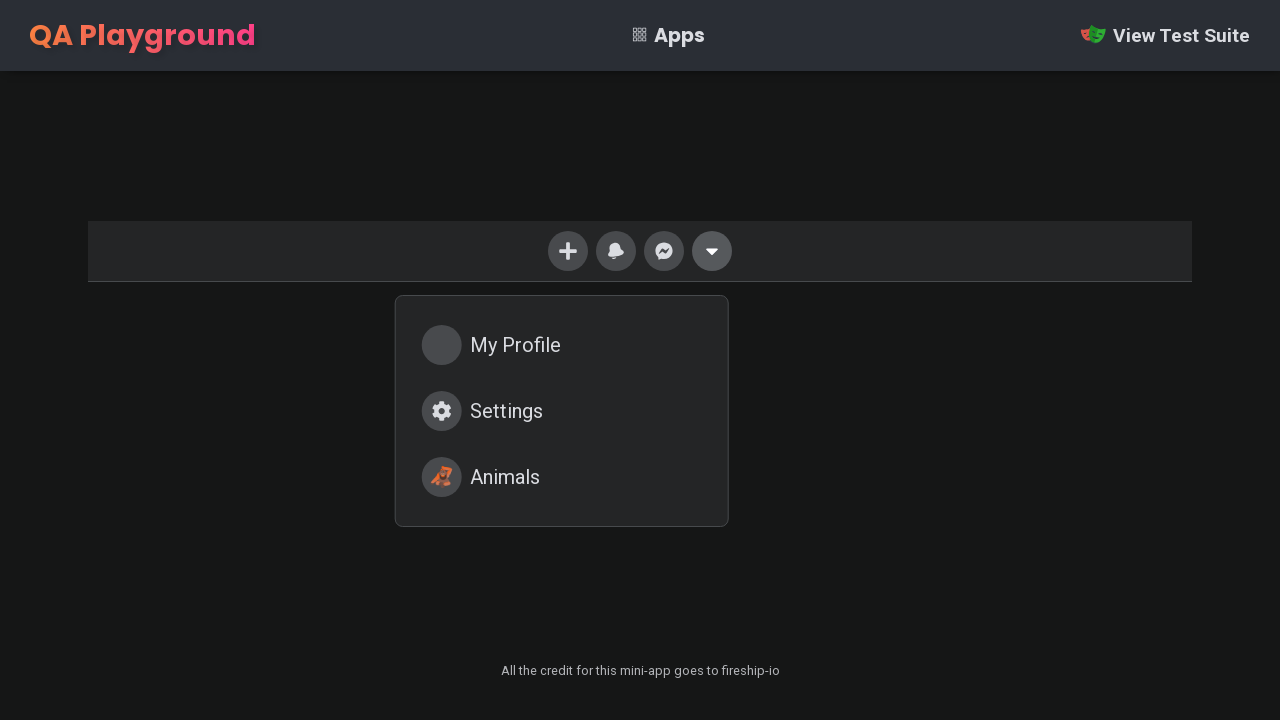

Clicked Animals submenu option at (562, 477) on xpath=//div[@class='menu']/a[3]
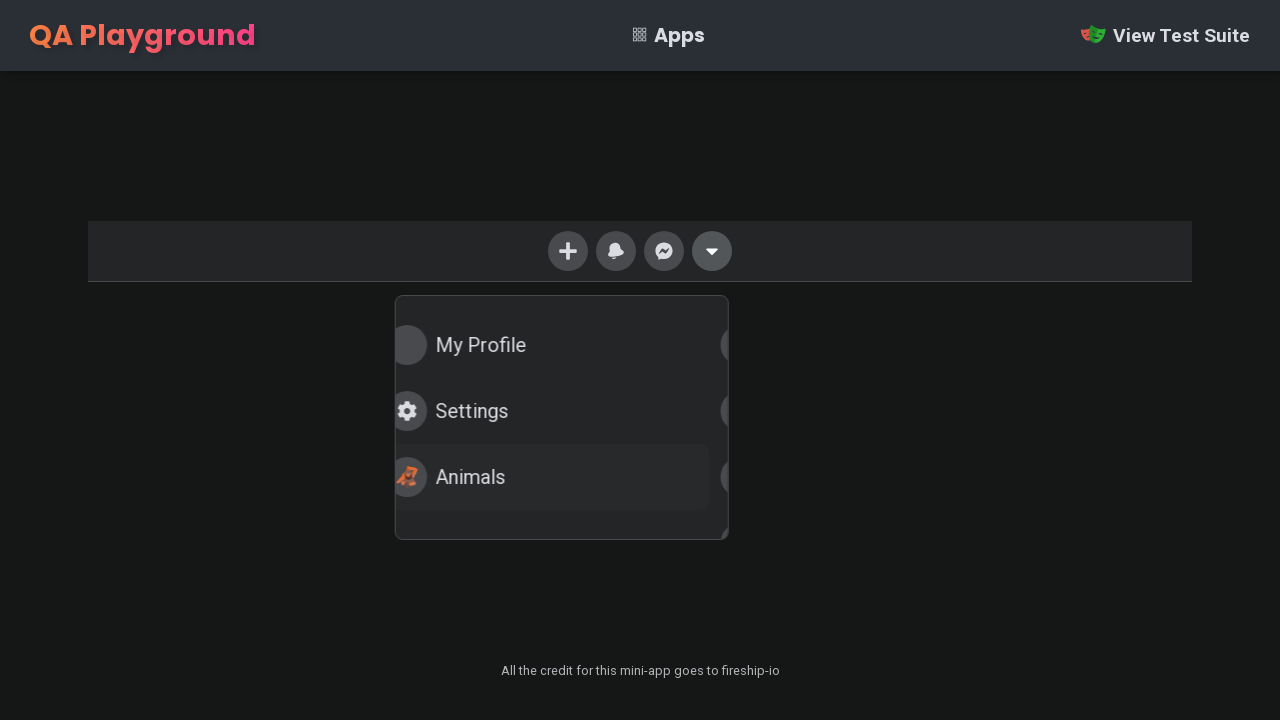

Animals submenu dropdown appeared
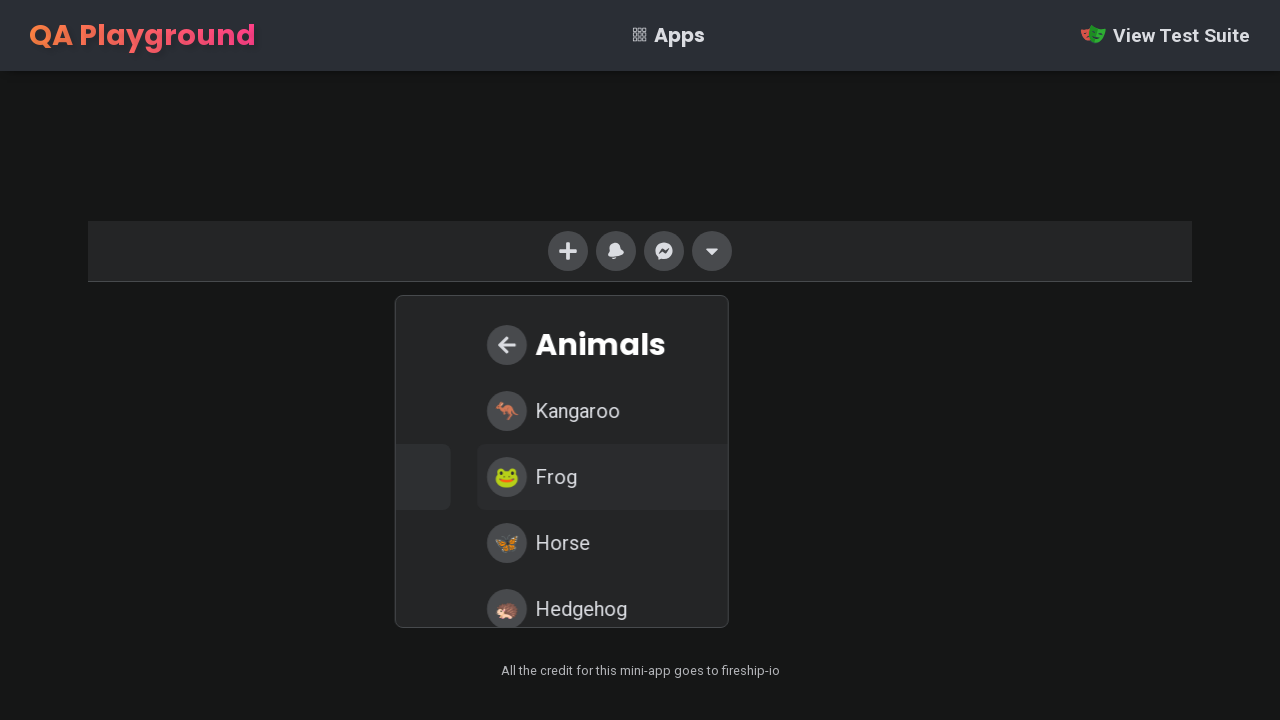

Clicked Horse button in Animals submenu at (562, 543) on xpath=//div[@class='dropdown']/div/a[4]
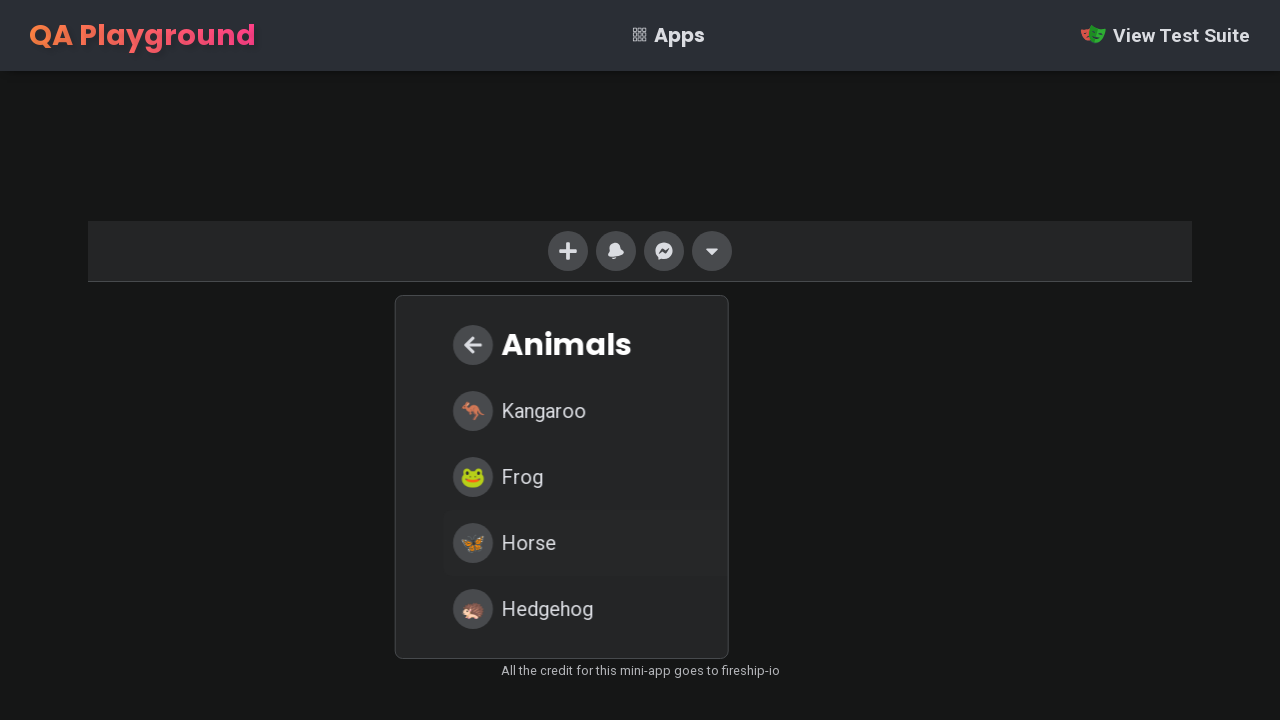

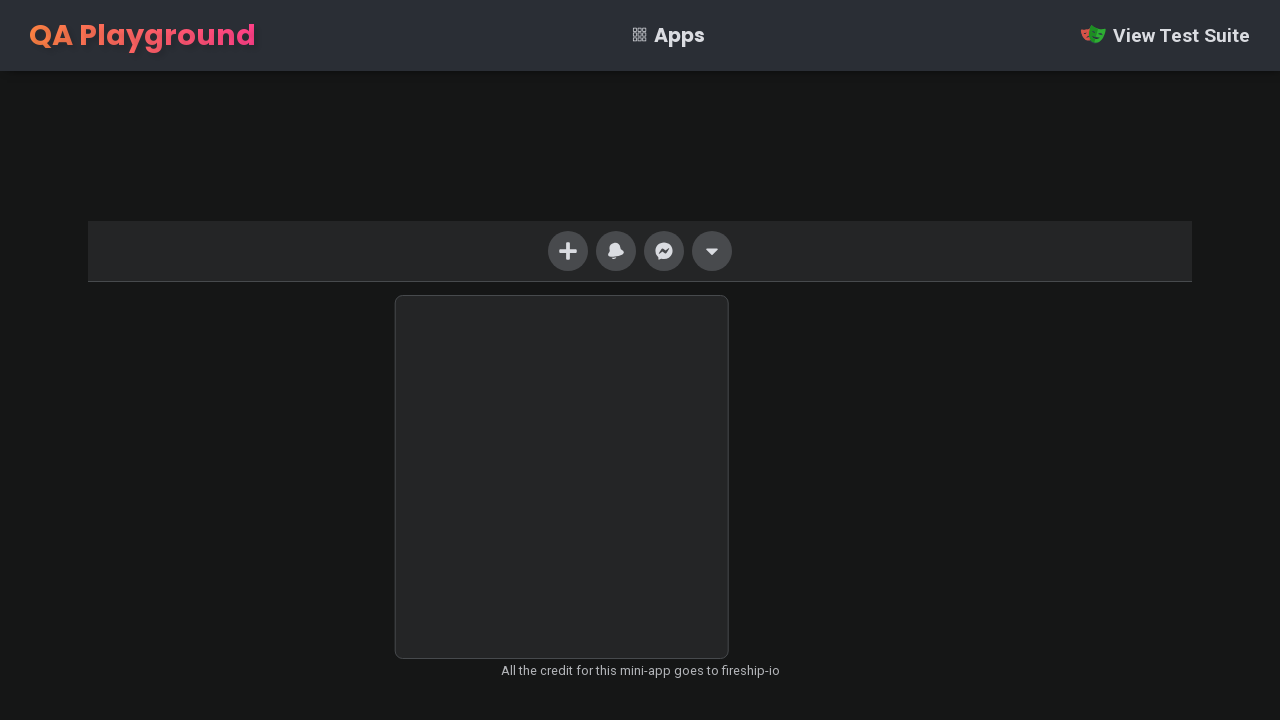